Tests mouse hover functionality by hovering over two user figure elements on the page

Starting URL: https://the-internet.herokuapp.com/hovers

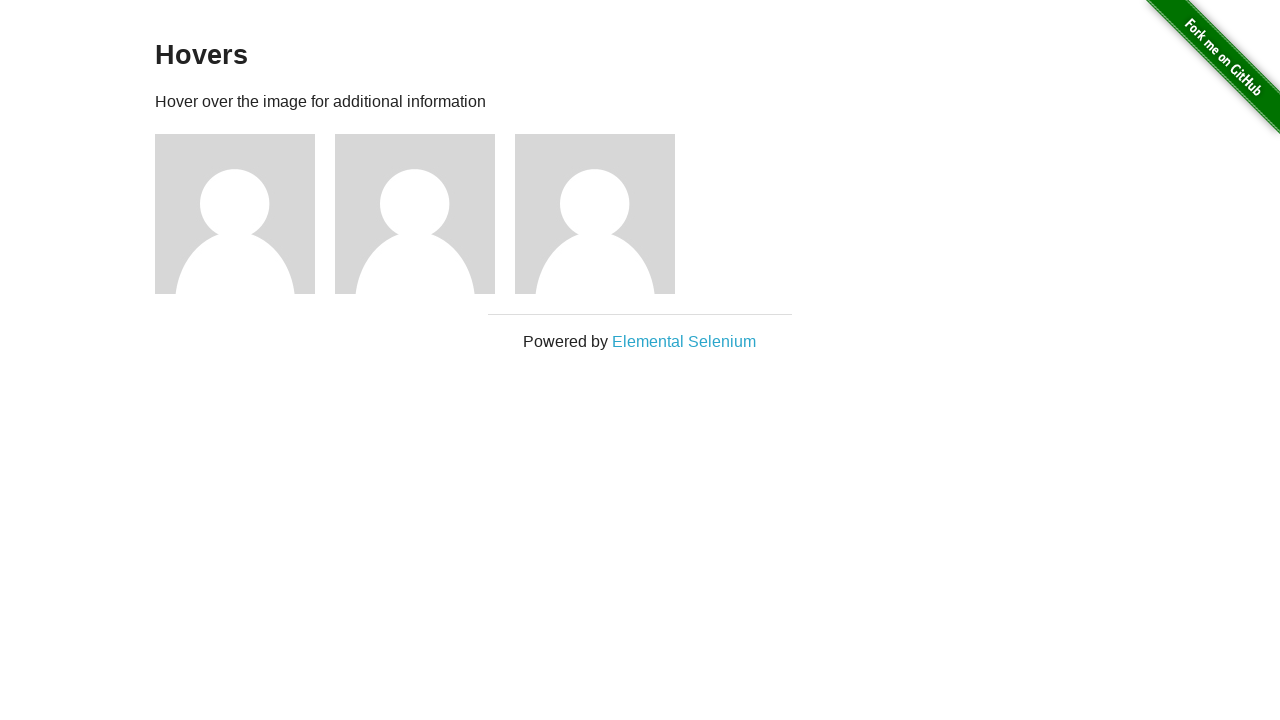

Located the first user figure element
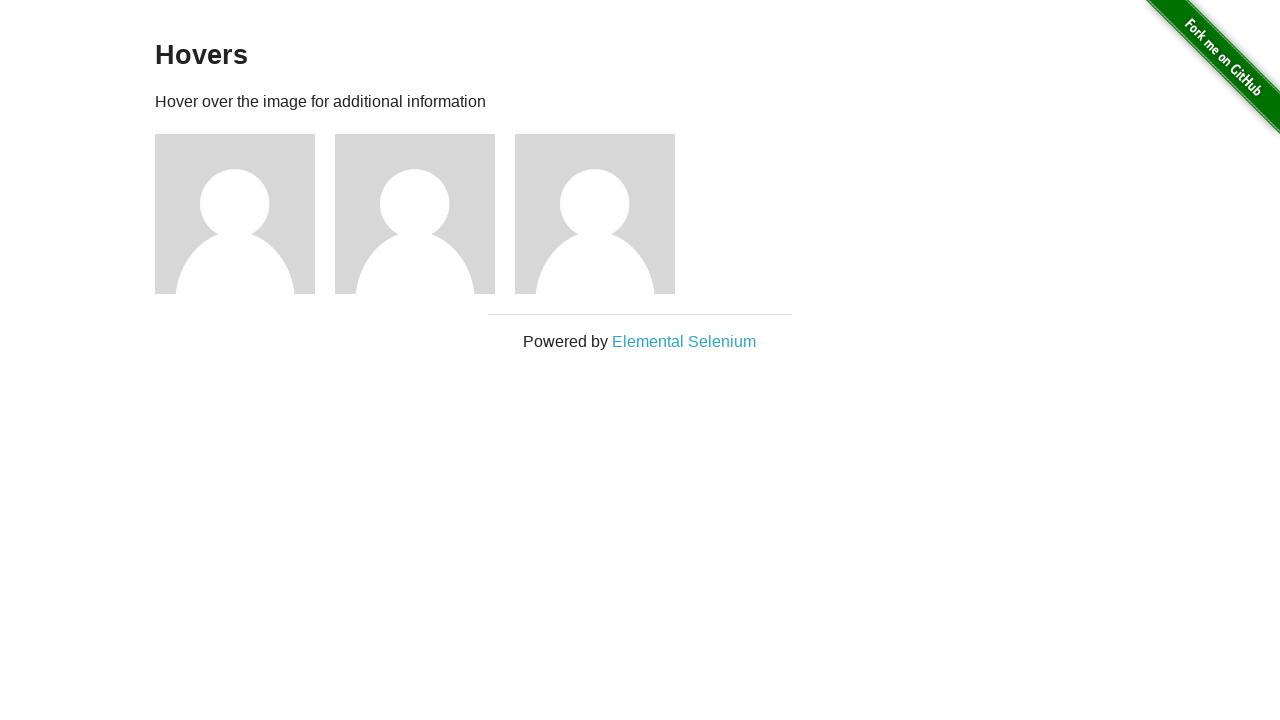

Located the second user figure element
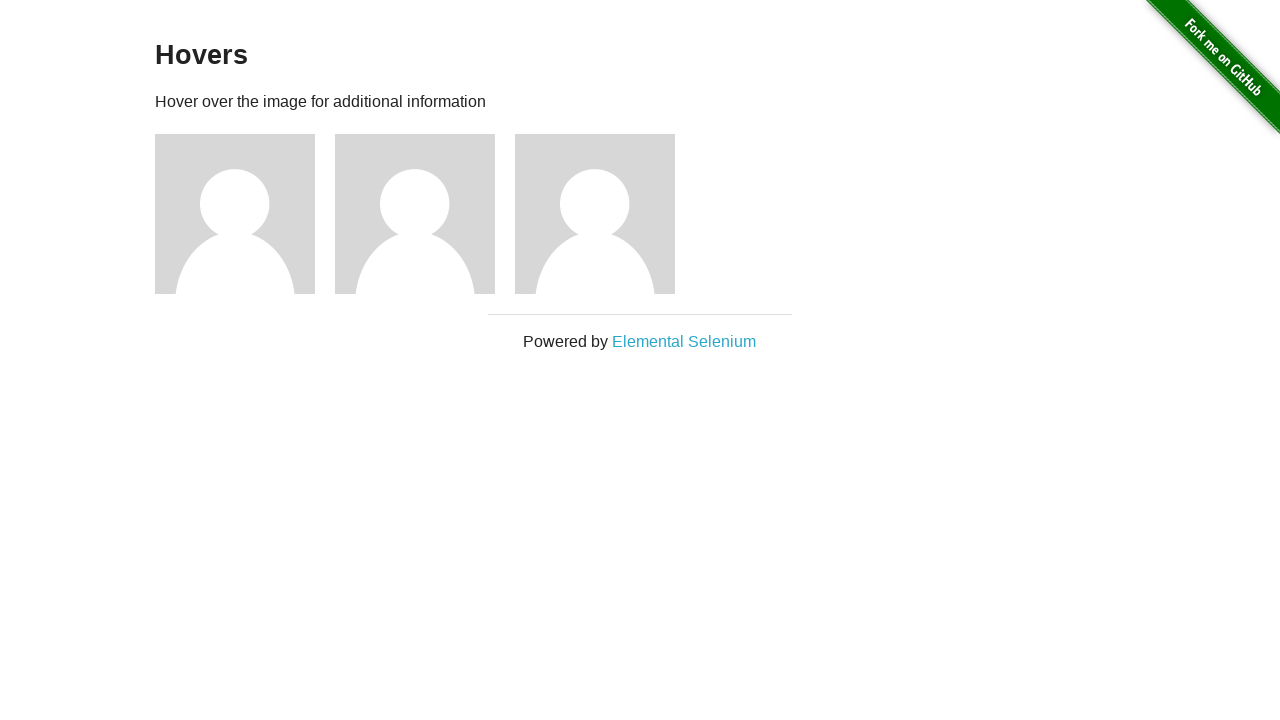

Hovered over the first user figure at (245, 214) on (//*[@class='figure'])[1]
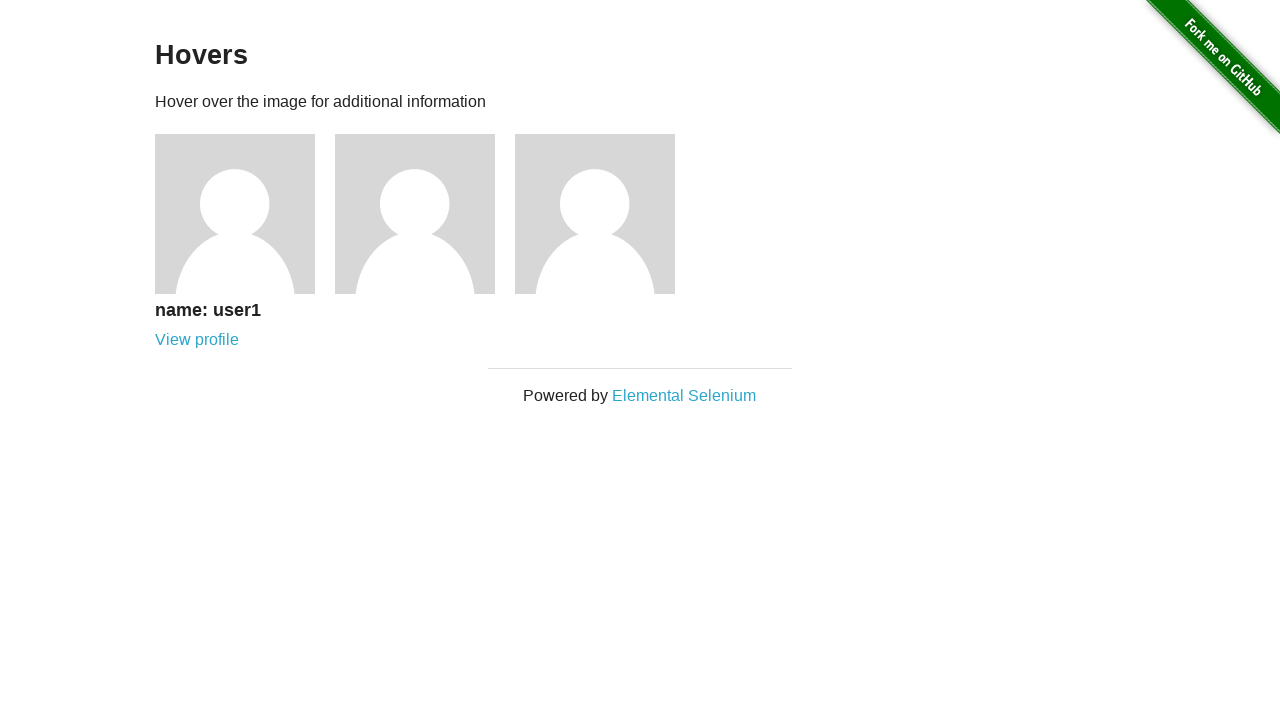

Hovered over the second user figure at (425, 214) on (//*[@class='figure'])[2]
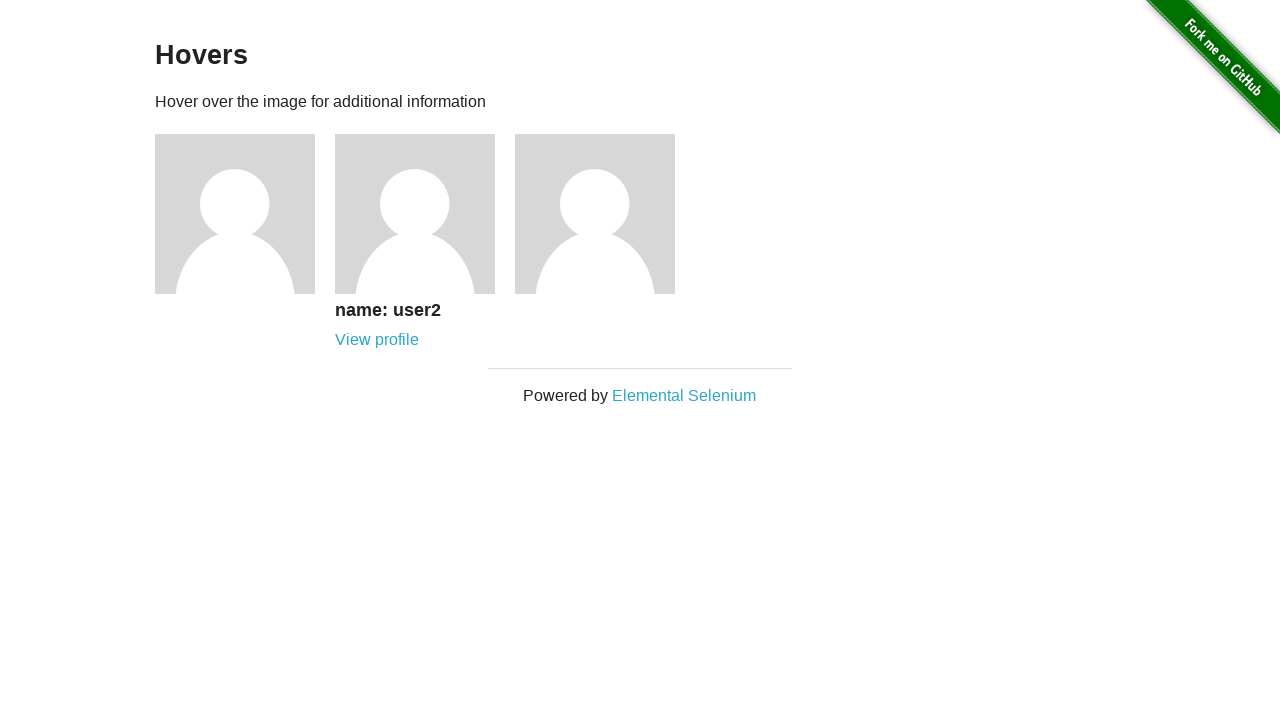

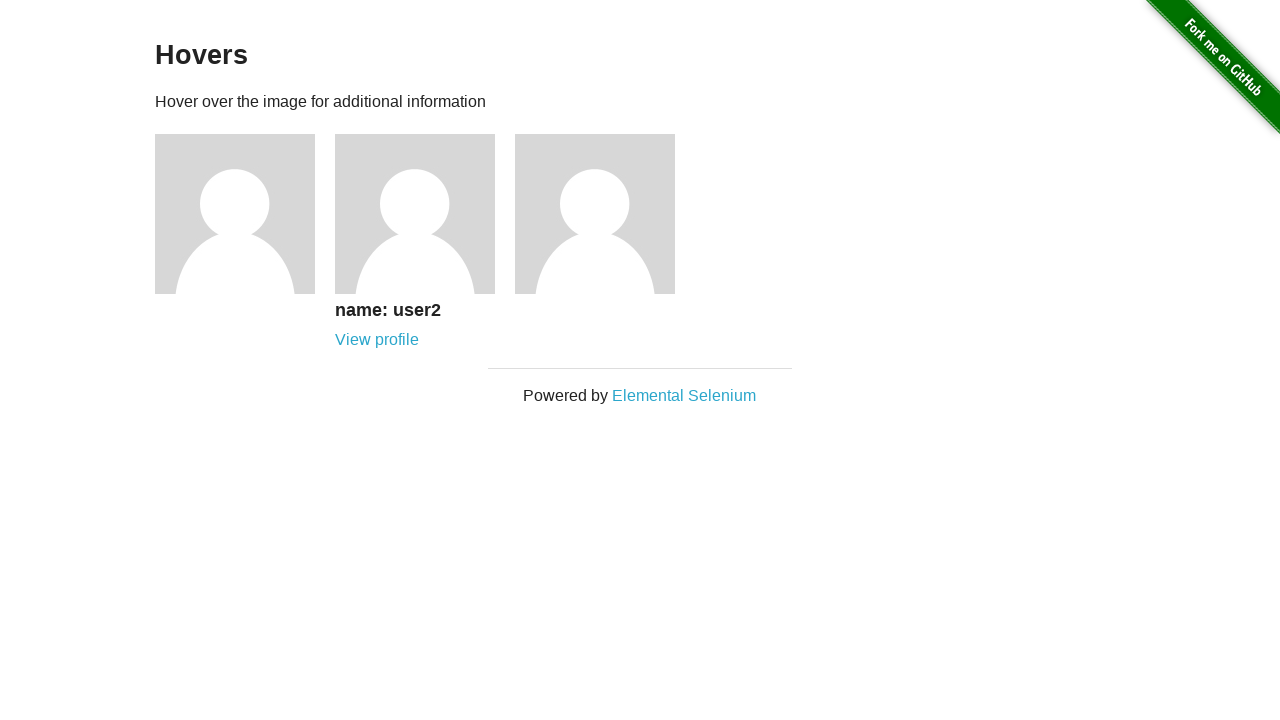